Navigates to a loading images demo page, waits for the 3rd image to load, and retrieves its src attribute value.

Starting URL: https://bonigarcia.dev/selenium-webdriver-java/loading-images.html

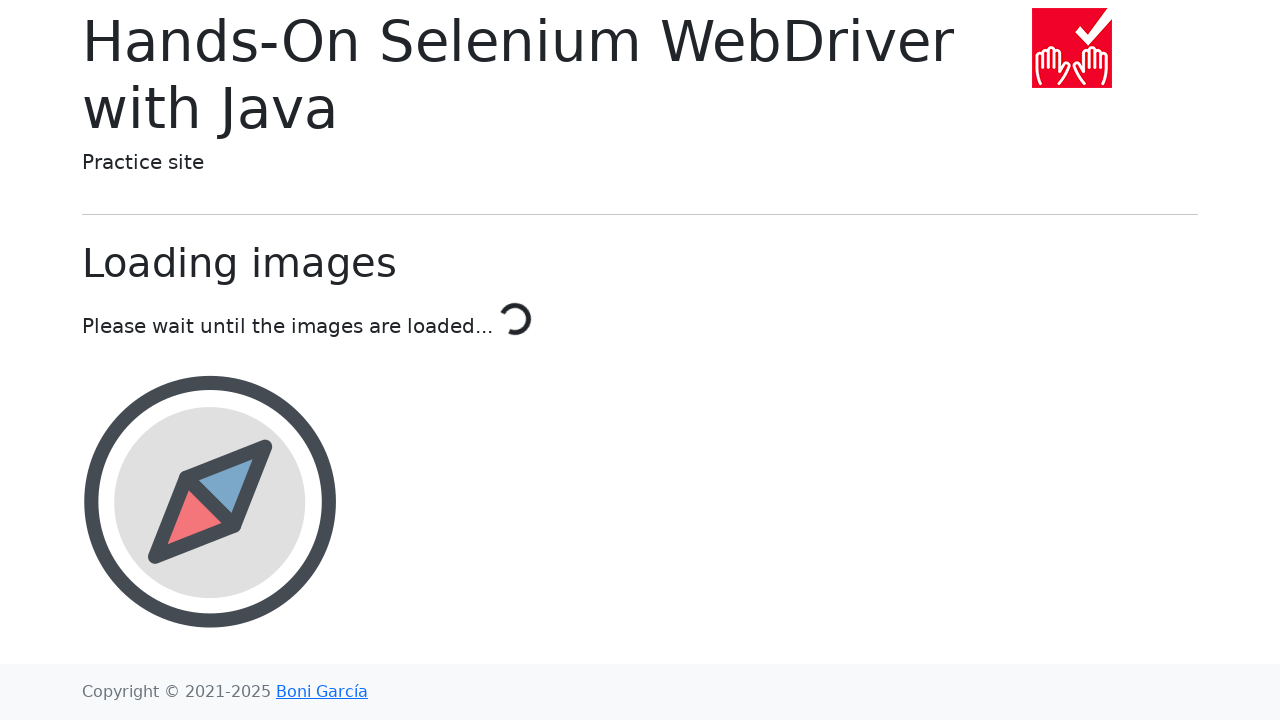

Navigated to loading images demo page
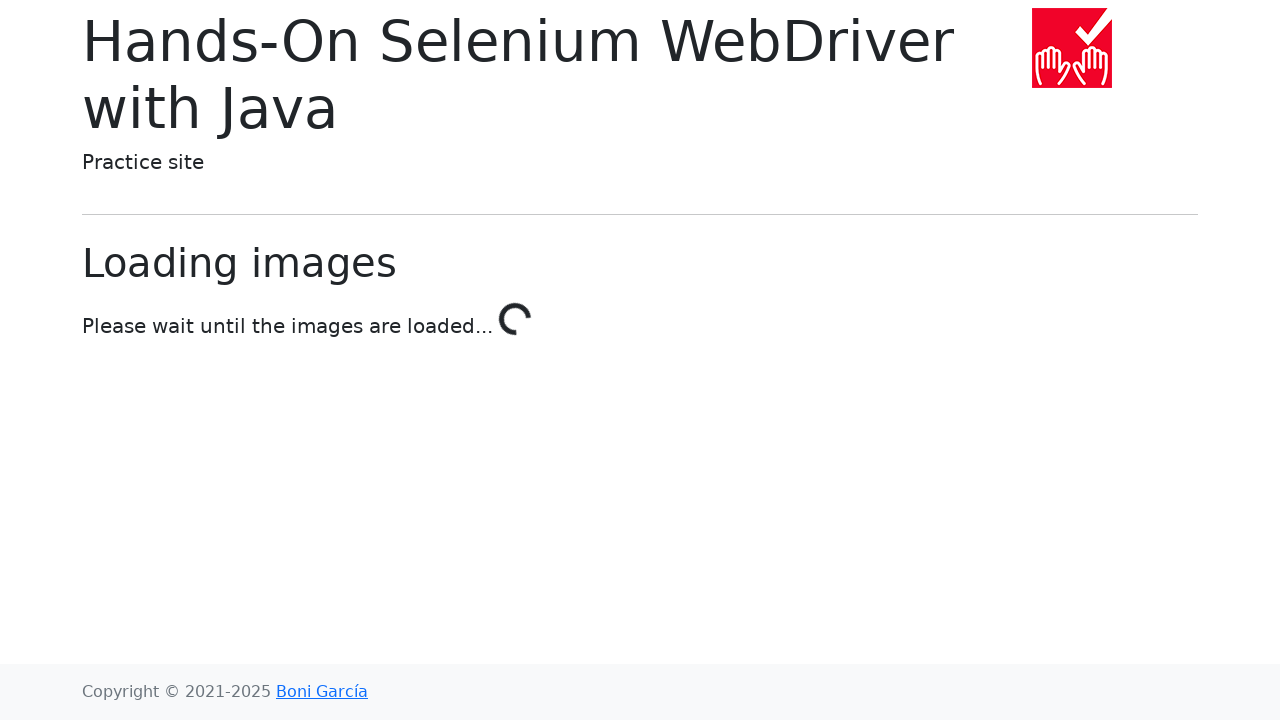

Waited for 3rd image to load and become visible
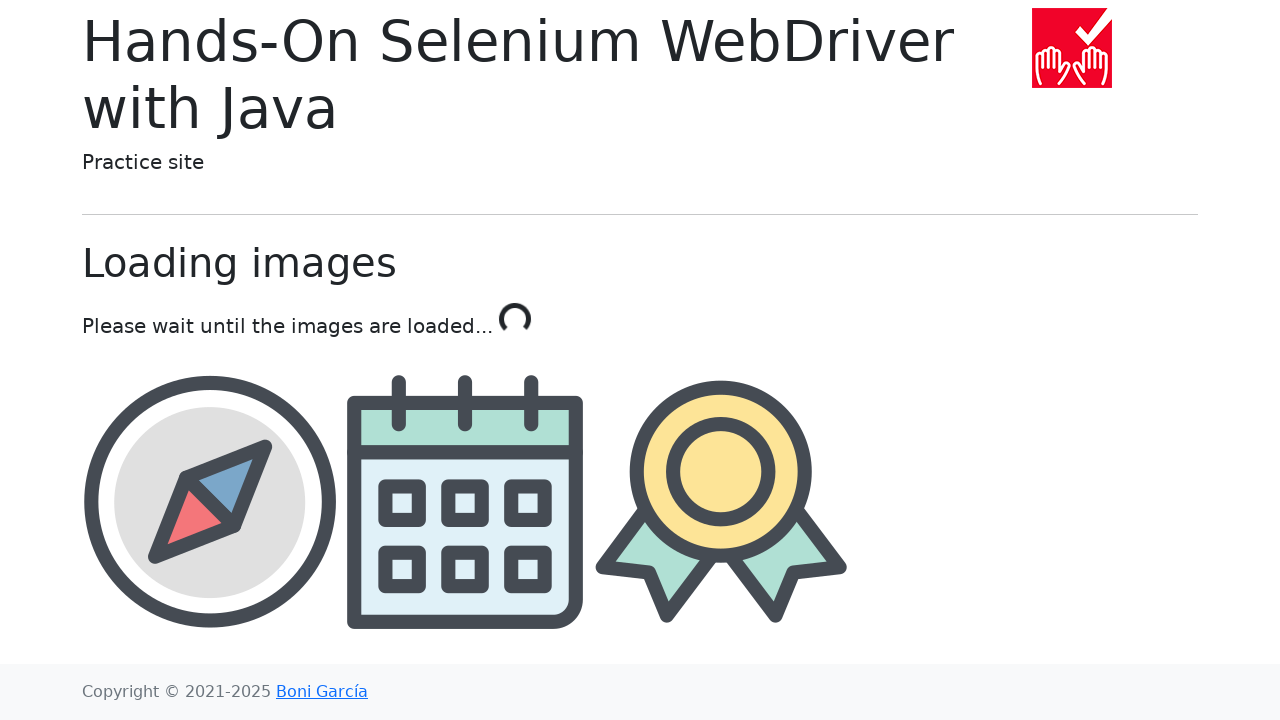

Located the 3rd image element
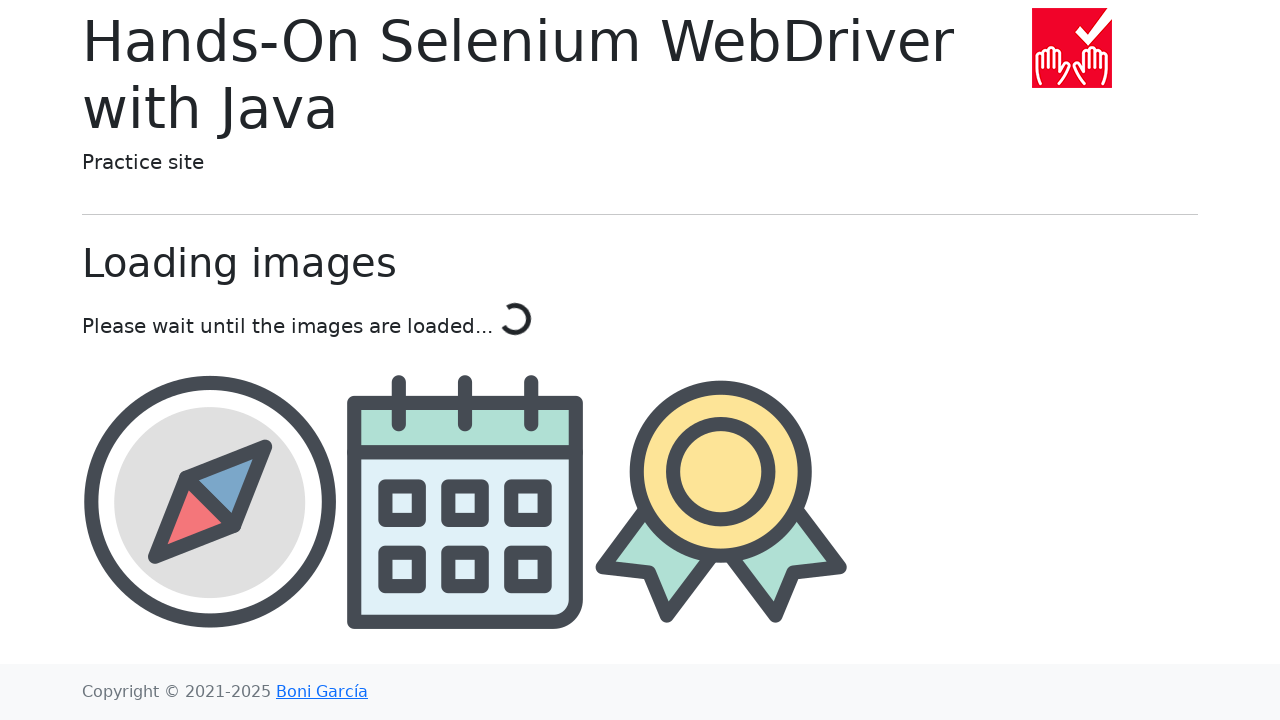

Retrieved src attribute value: img/award.png
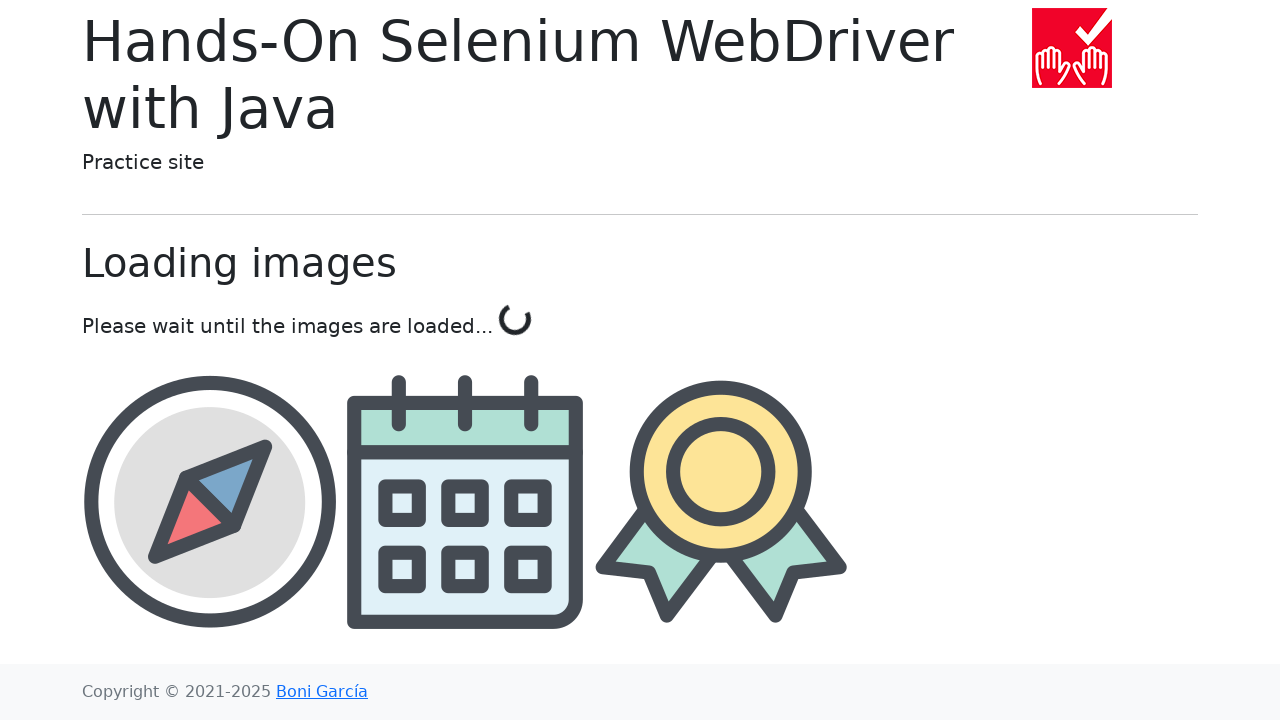

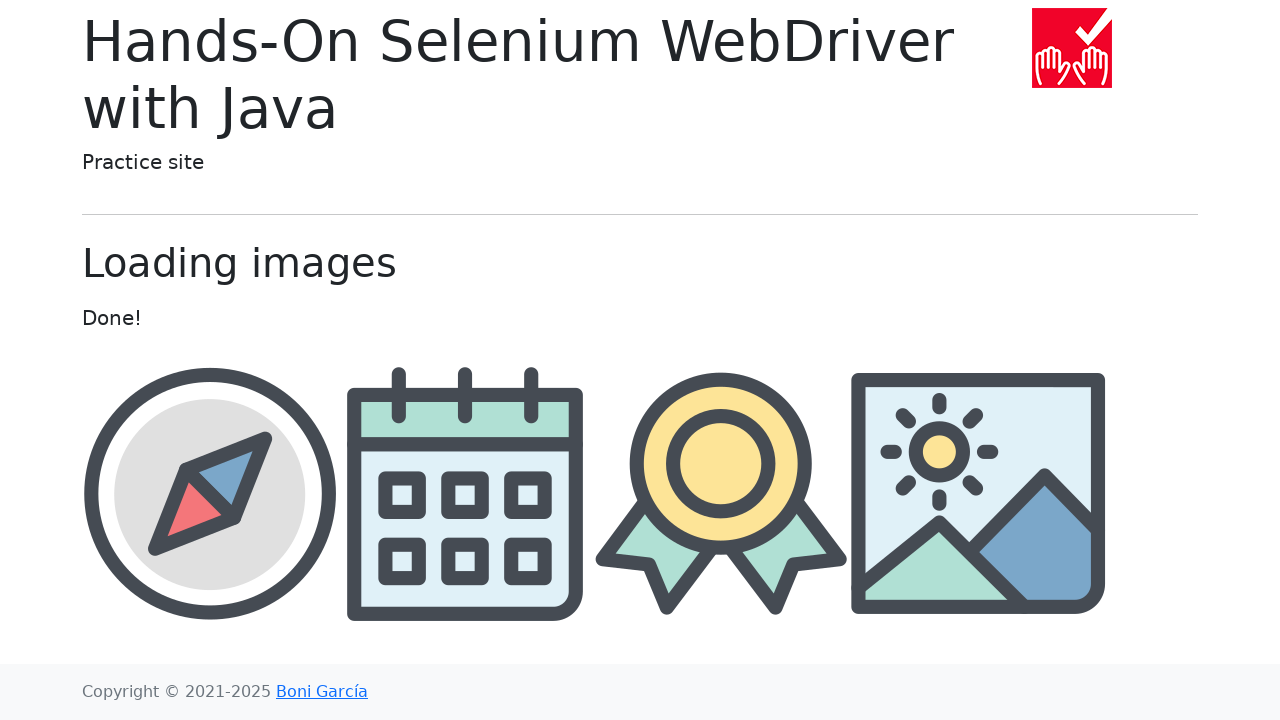